Tests the Add/Remove Elements functionality by clicking the Add Element button to create a Delete button, verifying it appears, clicking Delete to remove it, and verifying the page heading is still visible.

Starting URL: https://the-internet.herokuapp.com/add_remove_elements/

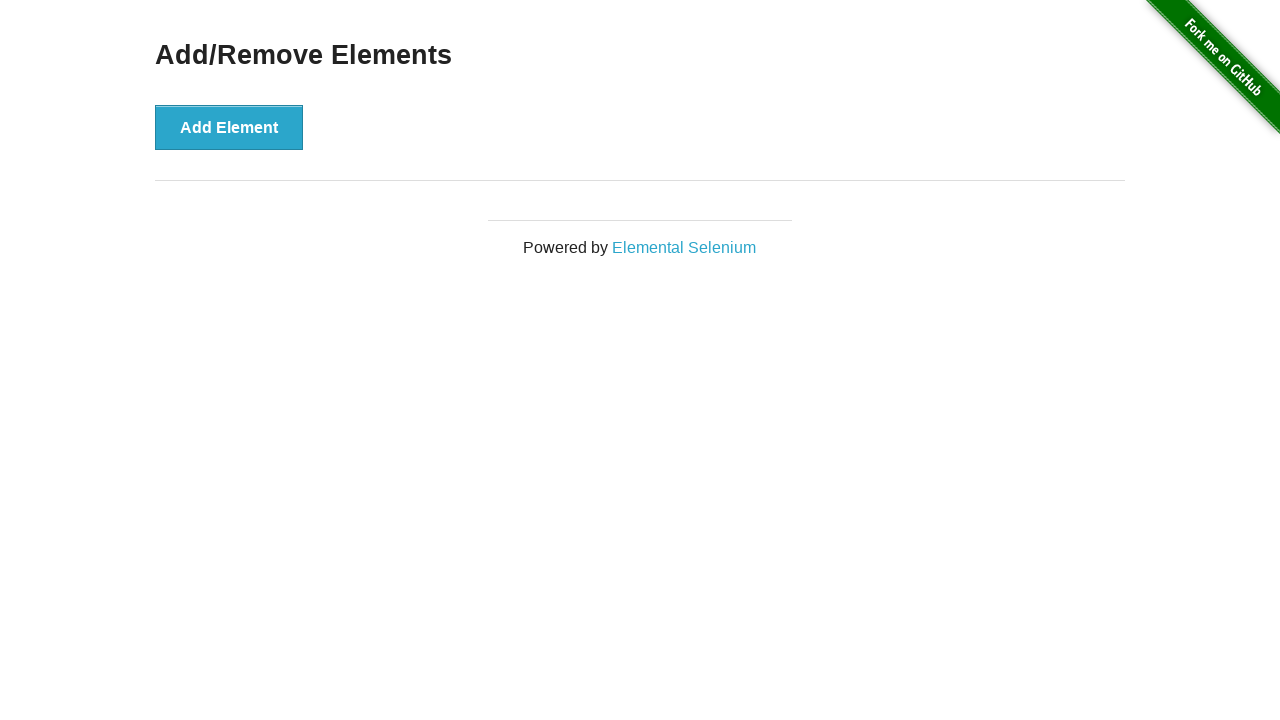

Clicked the 'Add Element' button at (229, 127) on text=Add Element
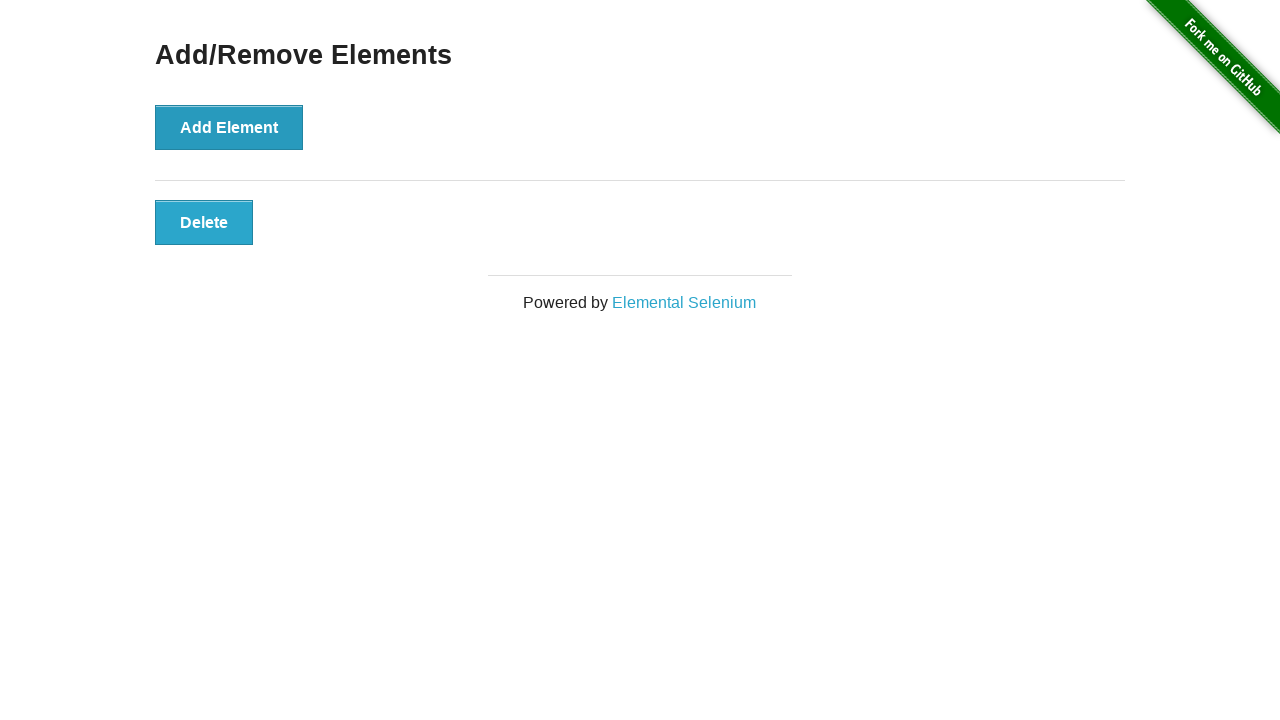

Delete button appeared on the page
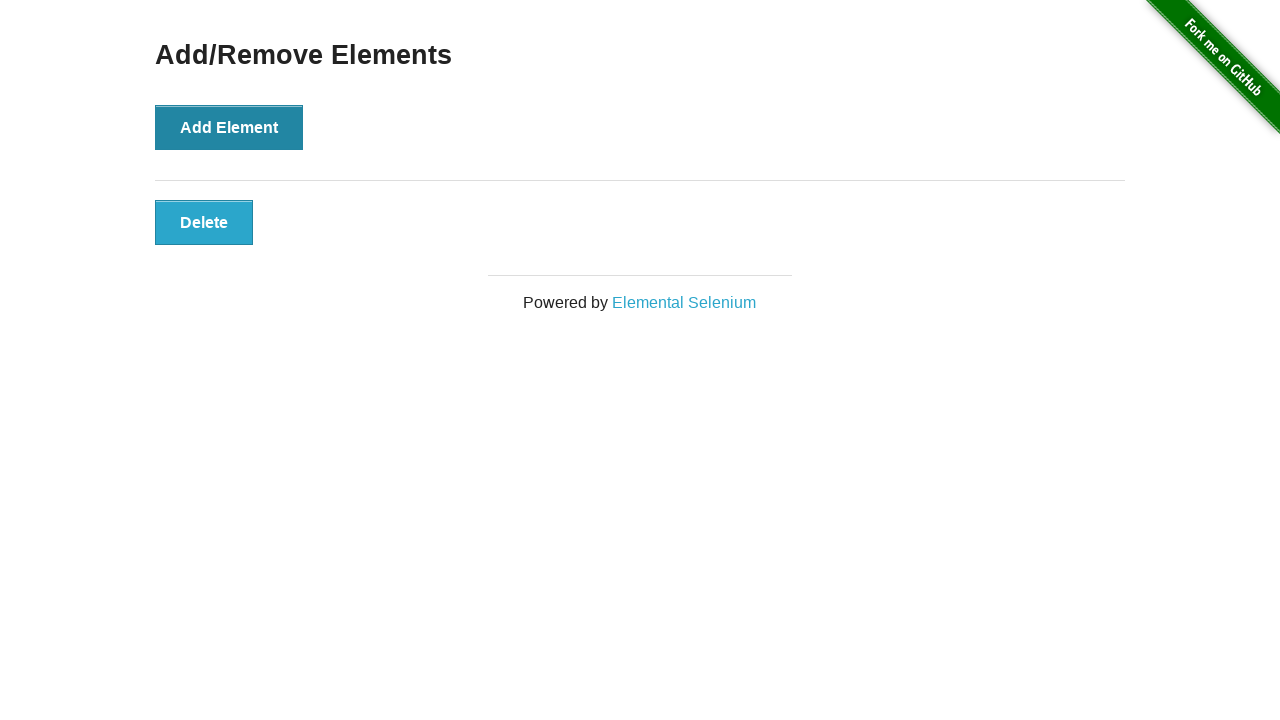

Clicked the Delete button to remove the element at (204, 222) on button[onclick='deleteElement()']
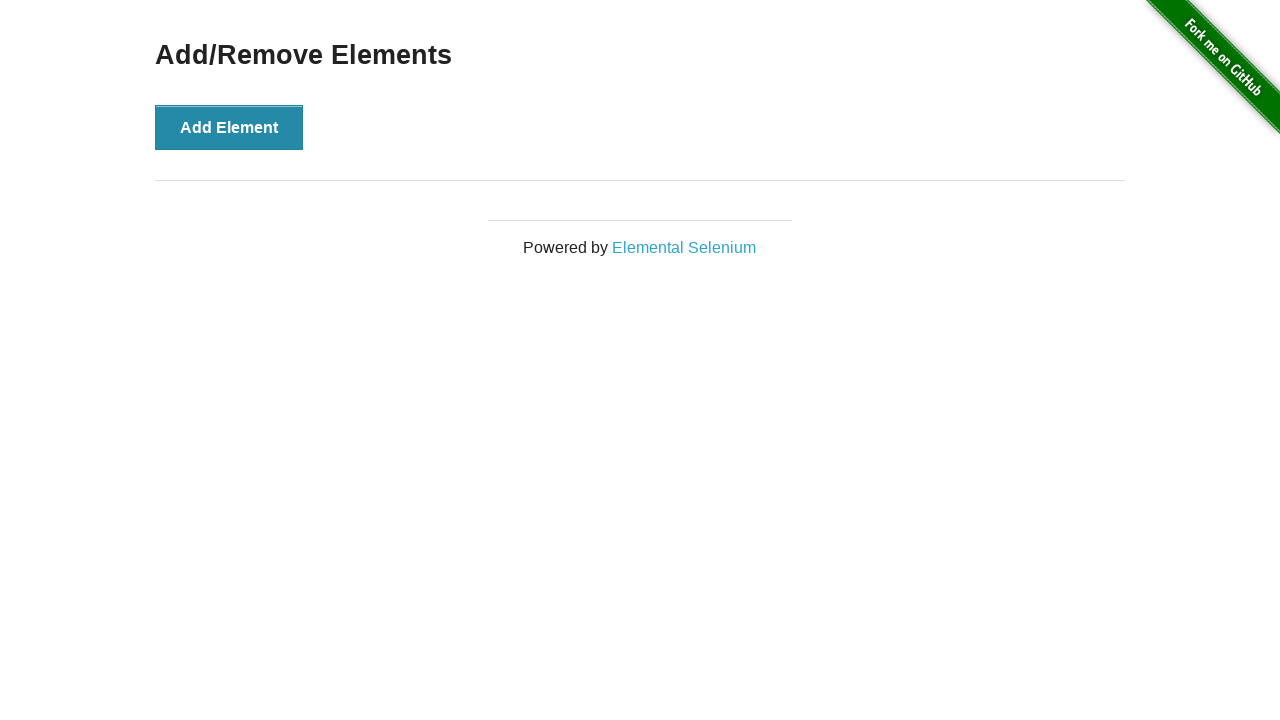

Verified the 'Add/Remove Elements' heading is still visible
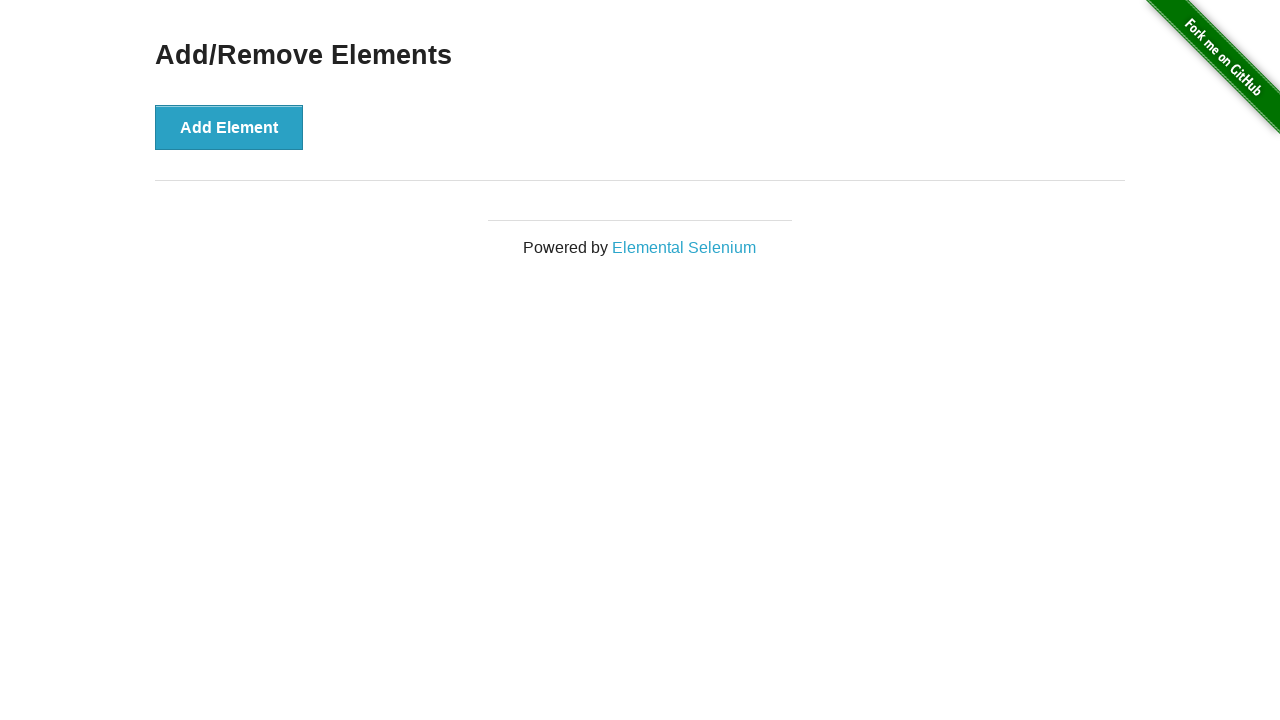

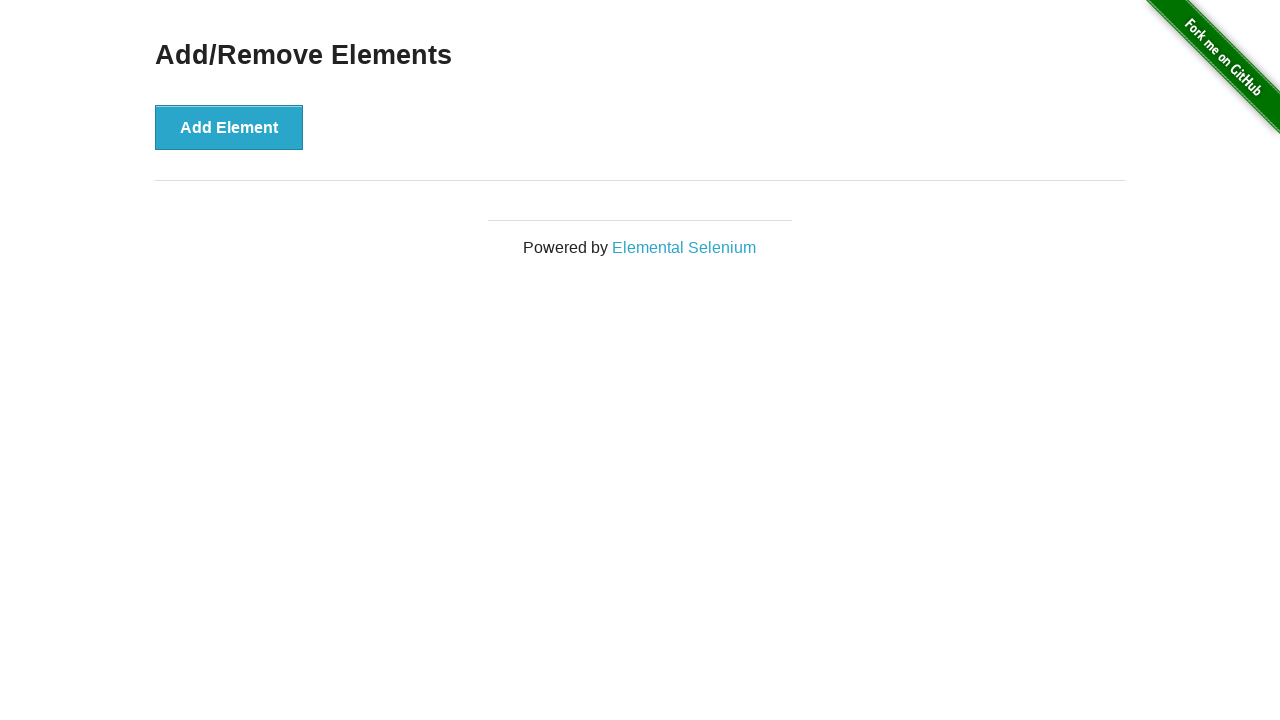